Tests the complete lifecycle of tasks in a TodoMVC application including adding tasks, deleting a task, toggling task completion, clearing completed tasks, and verifying the task list state at each step.

Starting URL: https://todomvc4tasj.herokuapp.com/

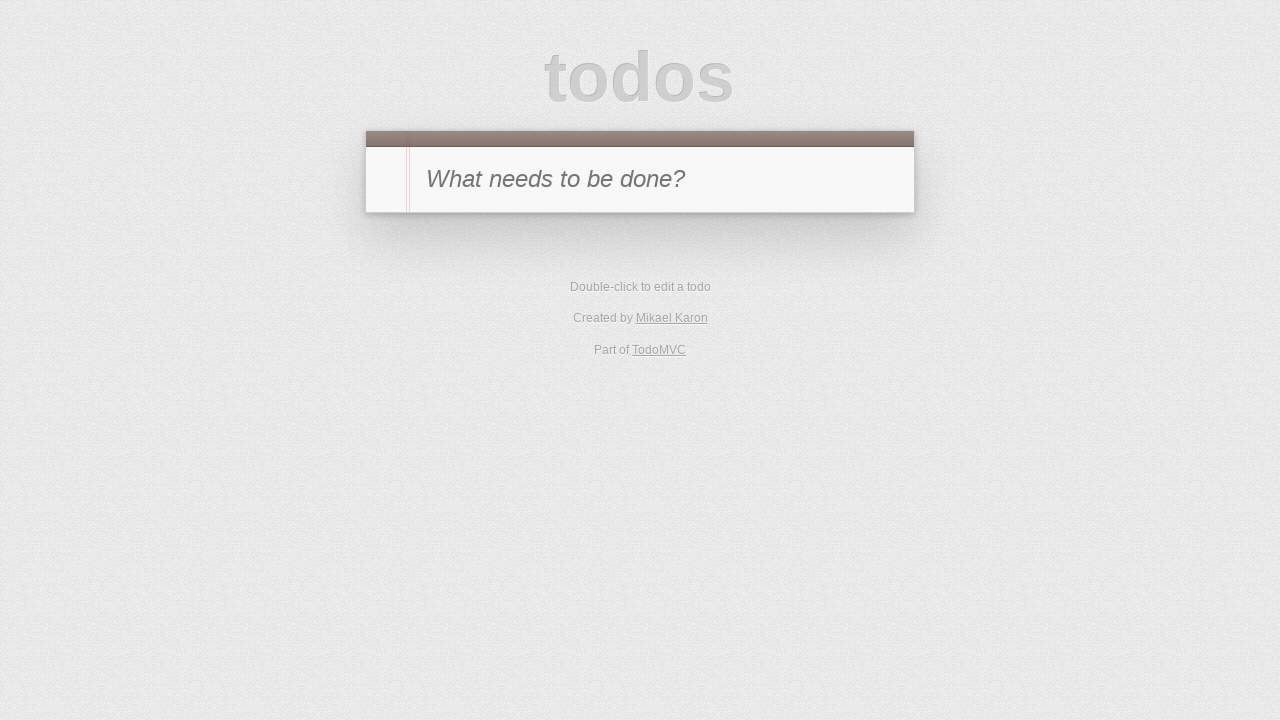

Filled new task input with '1' on #new-todo
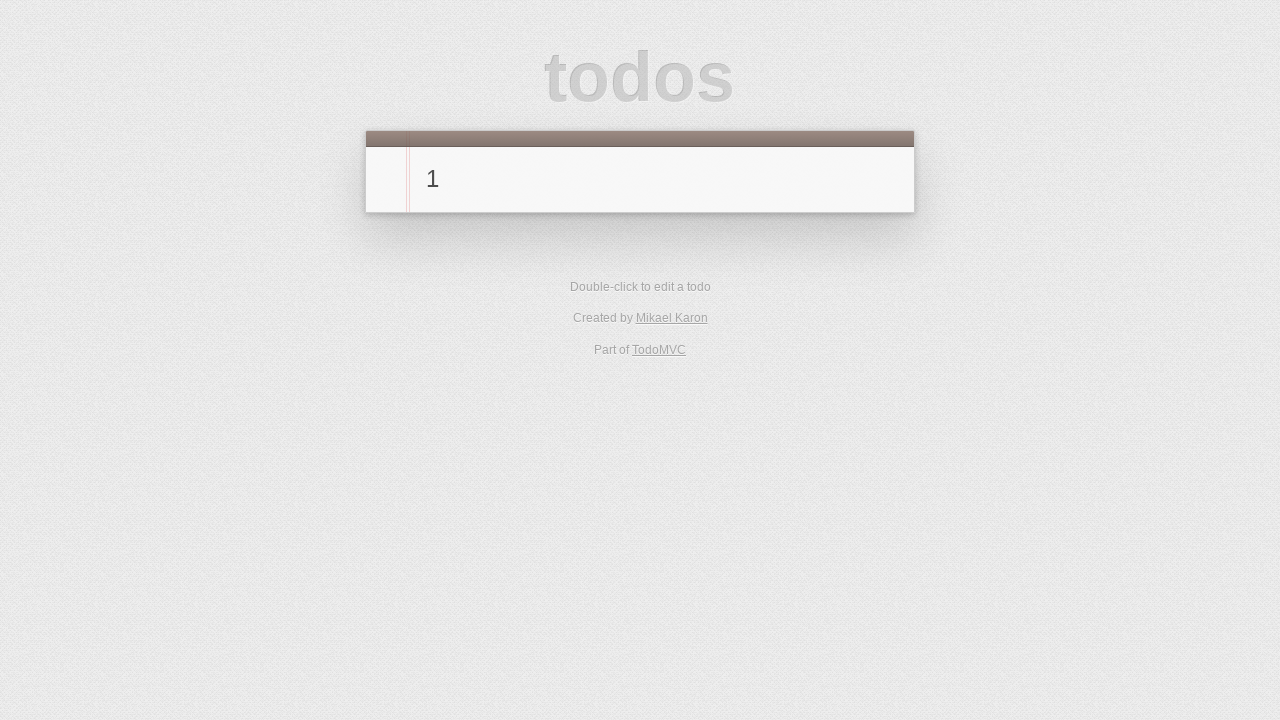

Pressed Enter to add task '1' on #new-todo
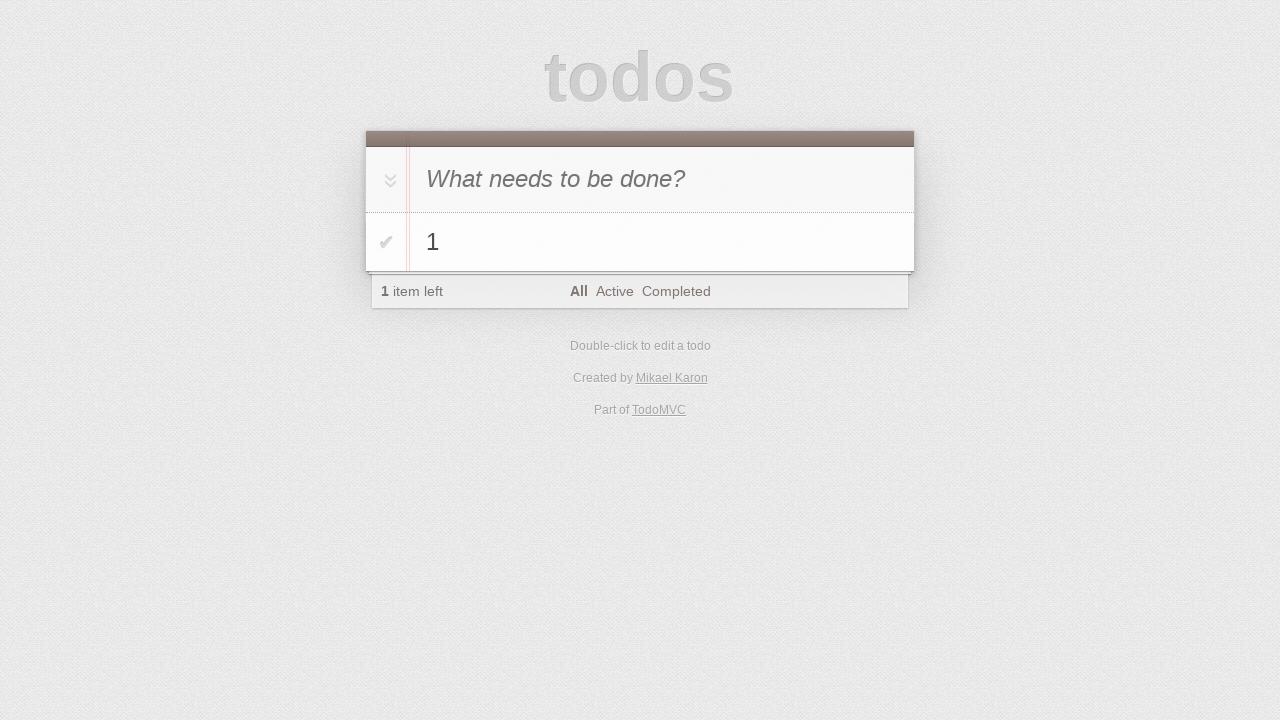

Filled new task input with '2' on #new-todo
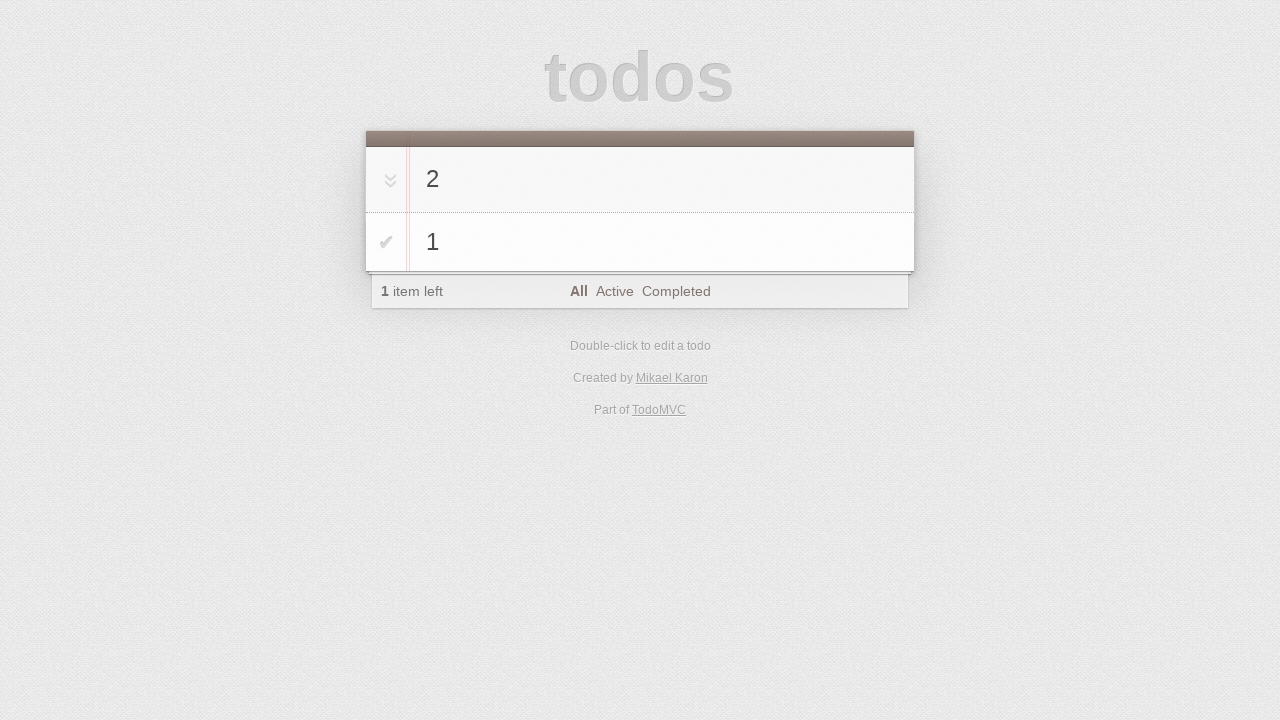

Pressed Enter to add task '2' on #new-todo
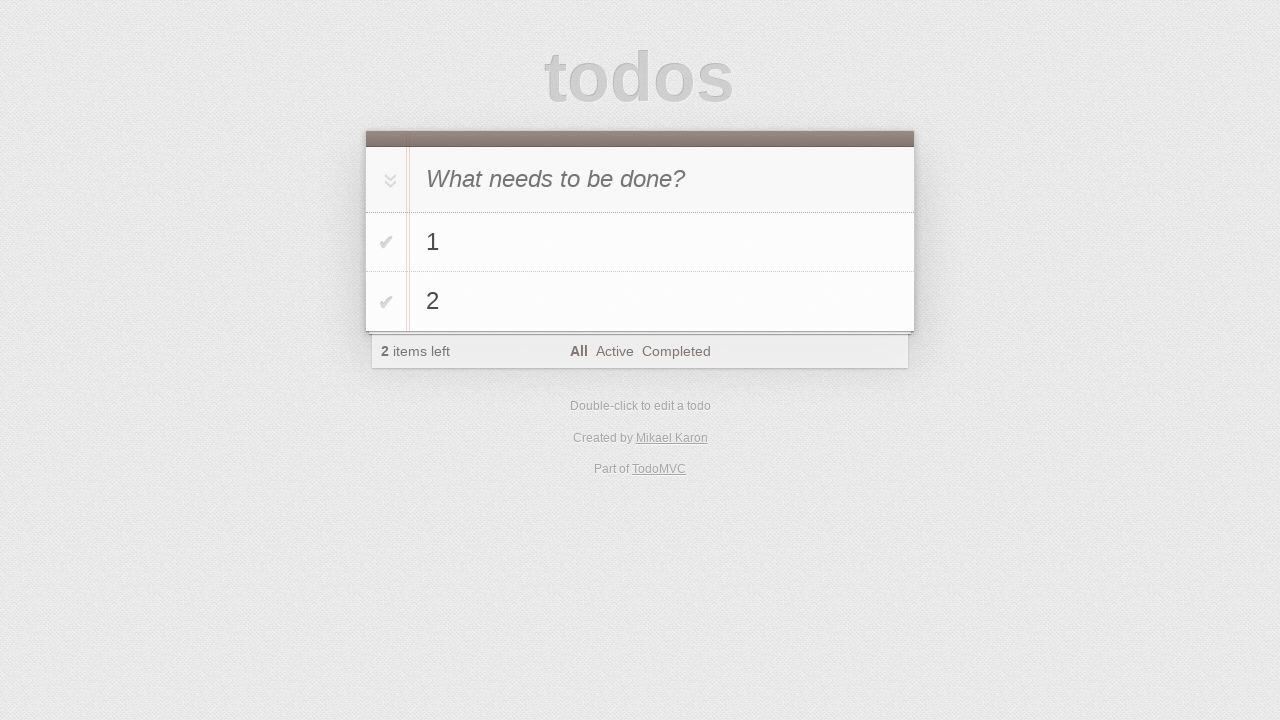

Filled new task input with '3' on #new-todo
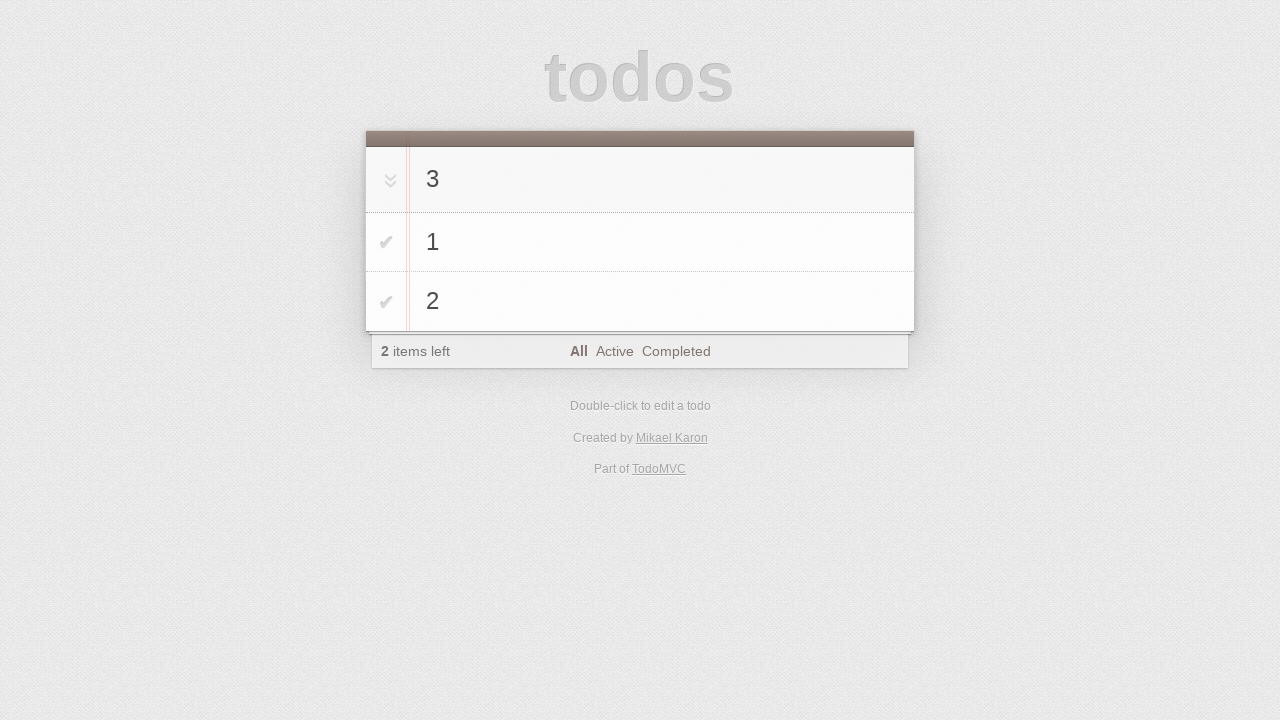

Pressed Enter to add task '3' on #new-todo
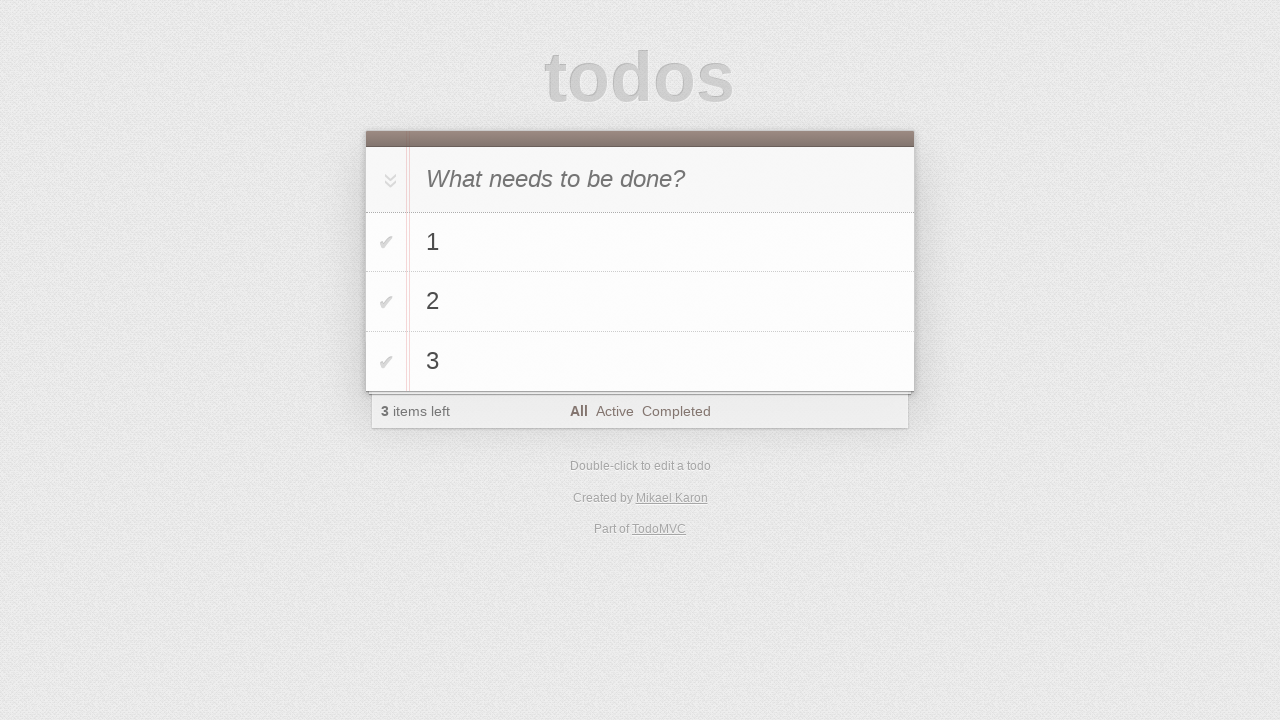

Filled new task input with '4' on #new-todo
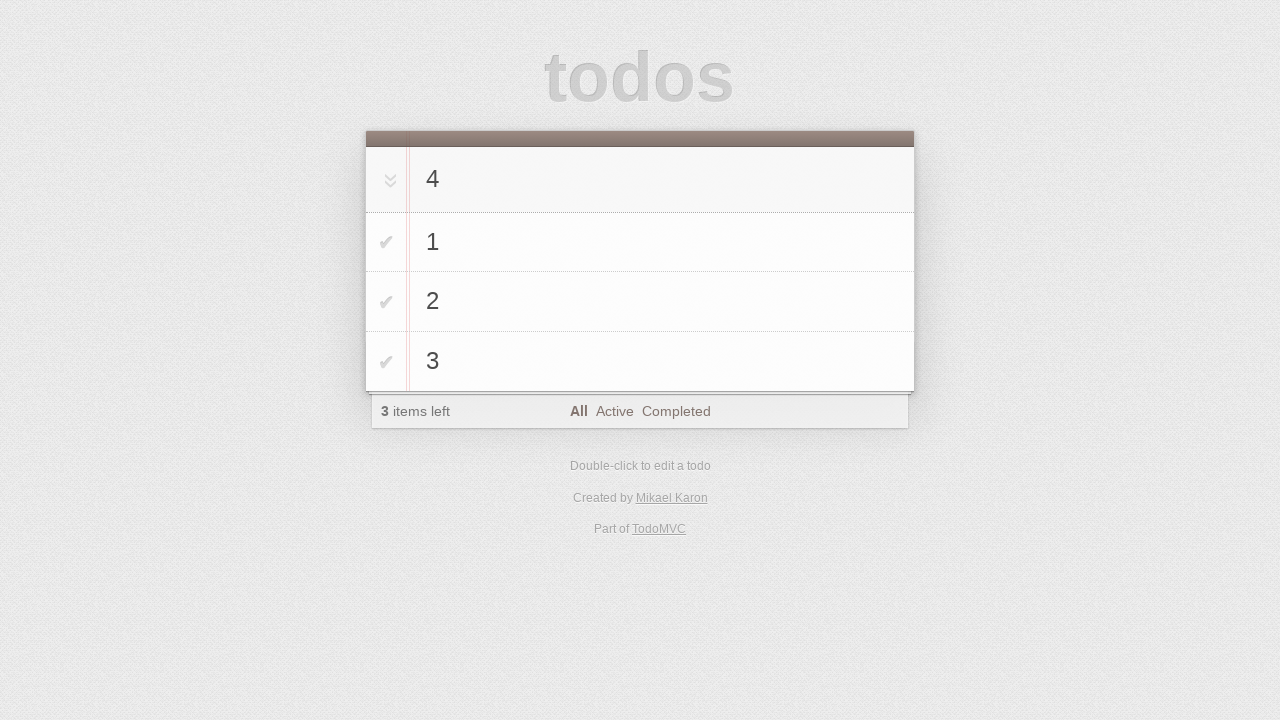

Pressed Enter to add task '4' on #new-todo
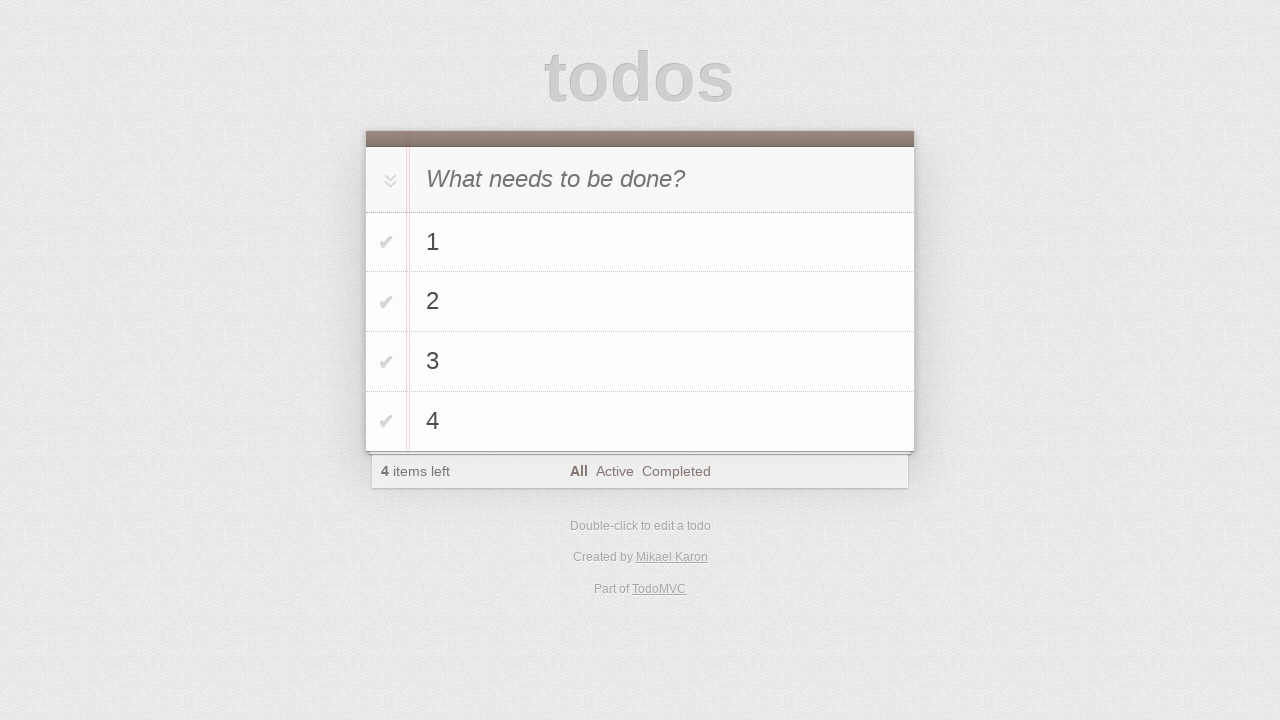

Waited for task list items to appear
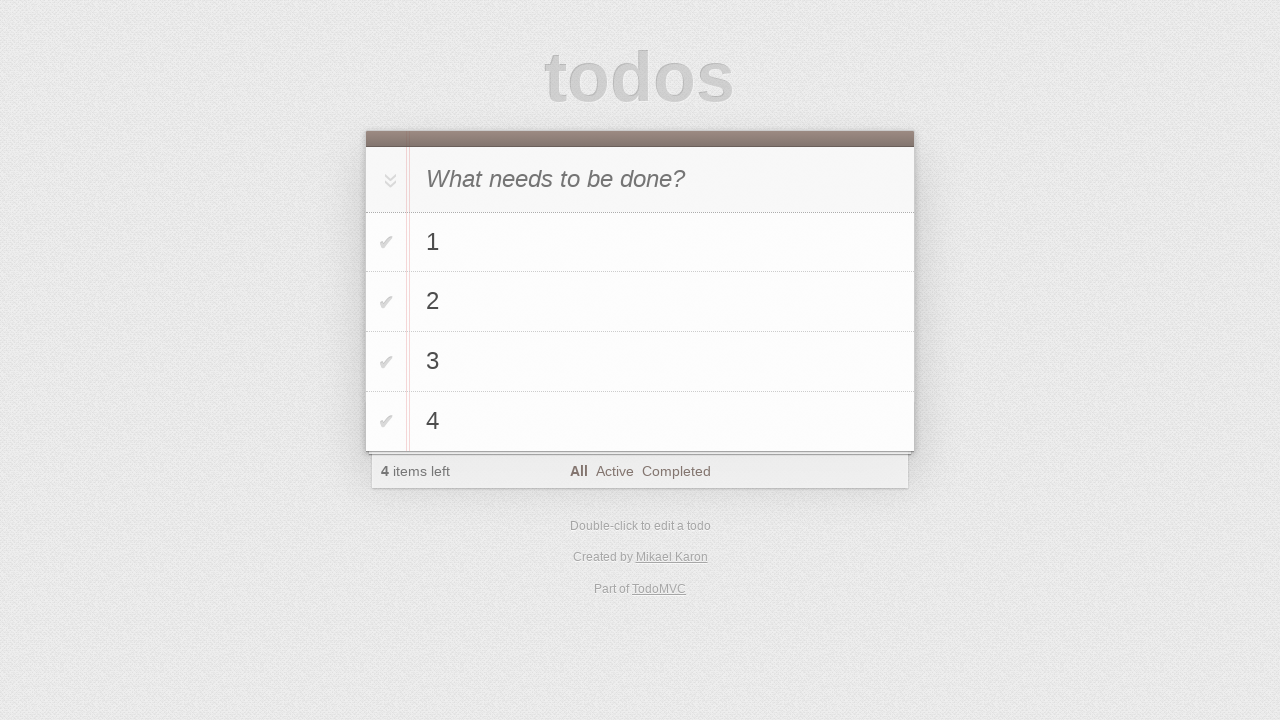

Verified all 4 tasks are present in the list
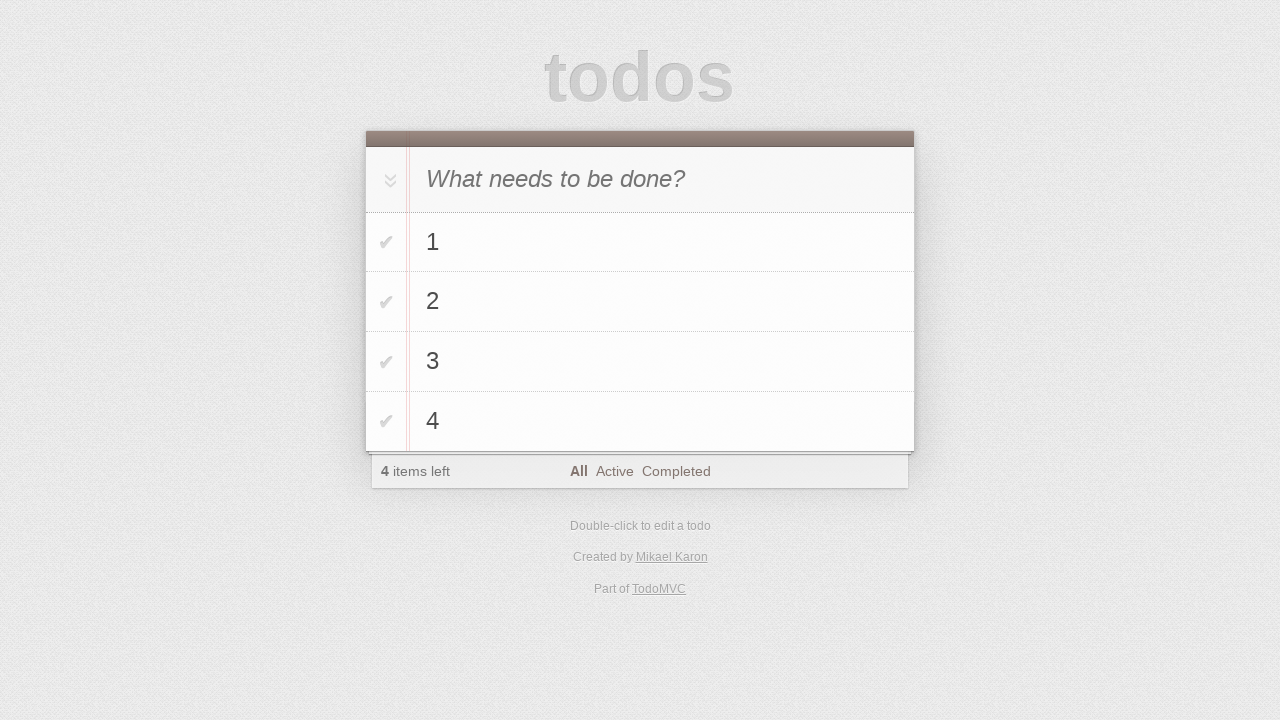

Located task '2' in the task list
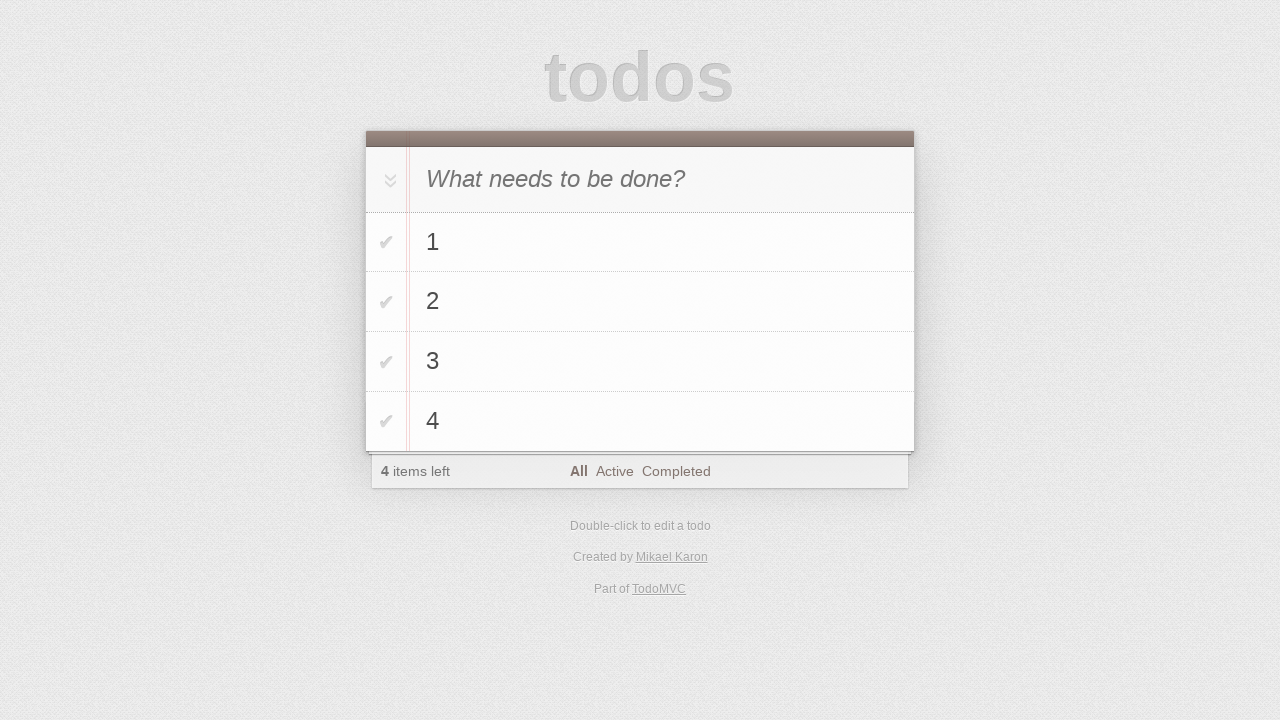

Hovered over task '2' to reveal delete button at (640, 302) on #todo-list>li >> internal:has-text="2"i
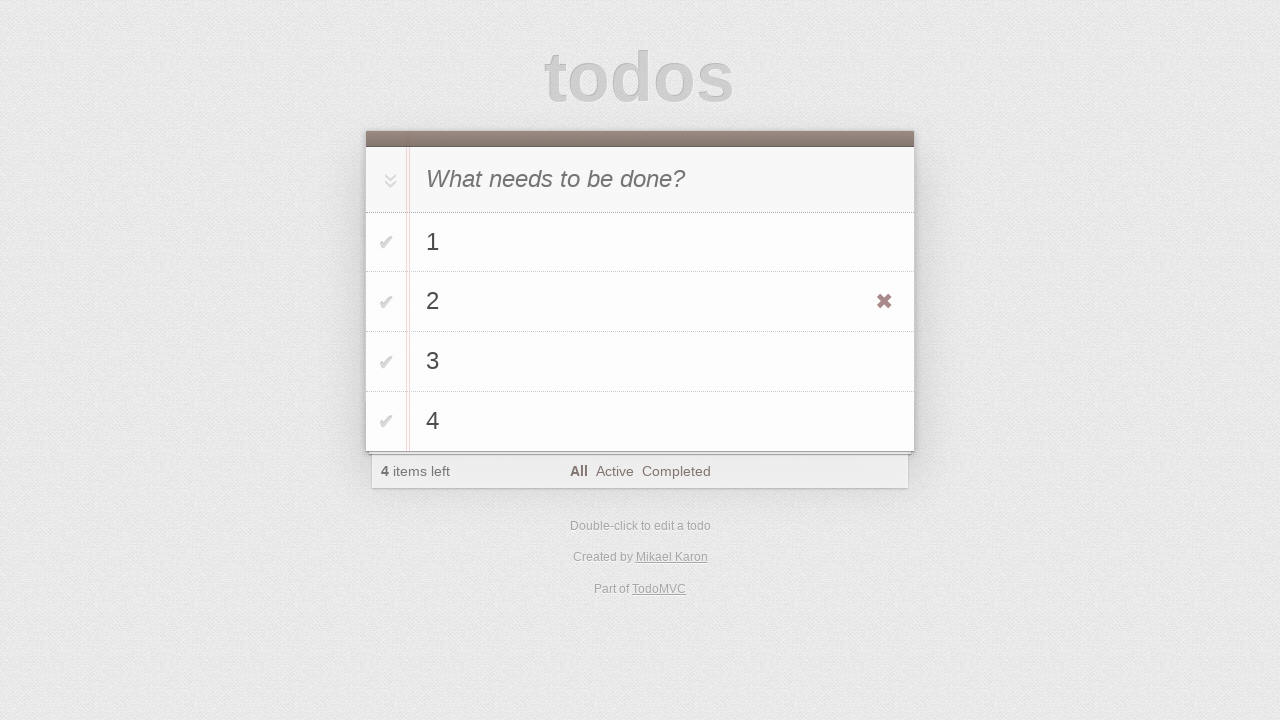

Clicked destroy button to delete task '2' at (884, 302) on #todo-list>li >> internal:has-text="2"i >> .destroy
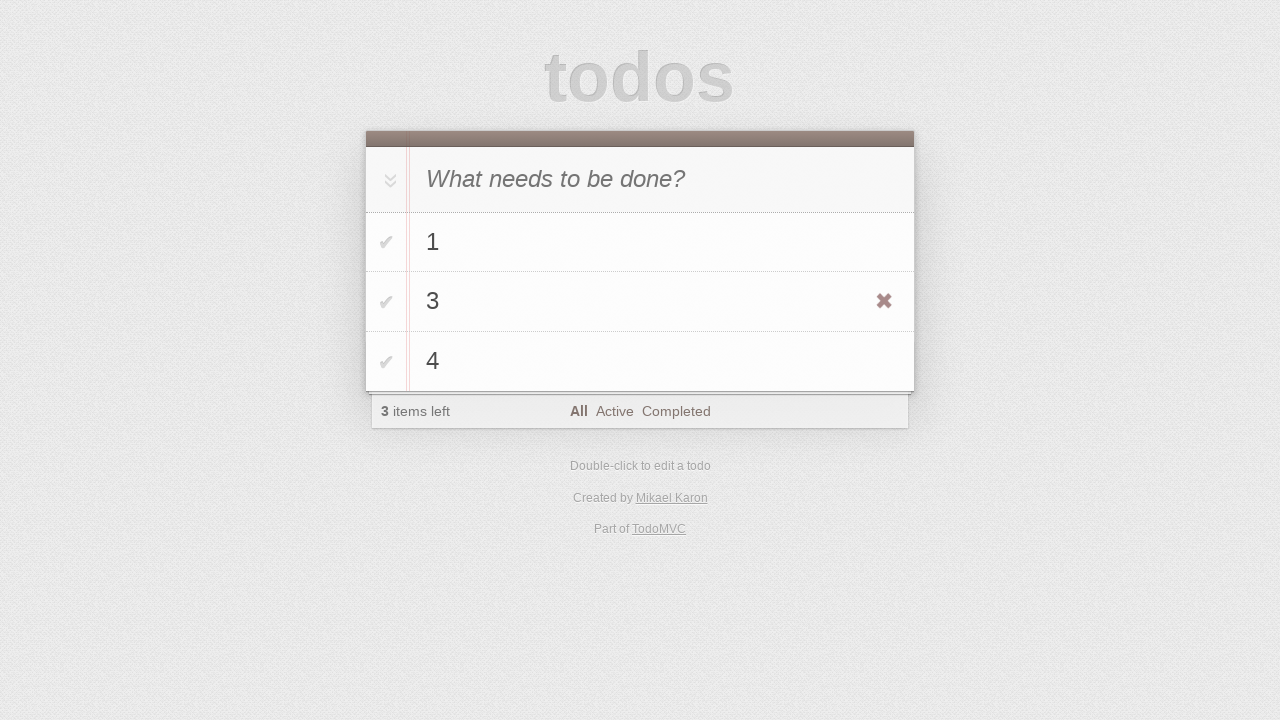

Verified 3 tasks remain after deleting task '2'
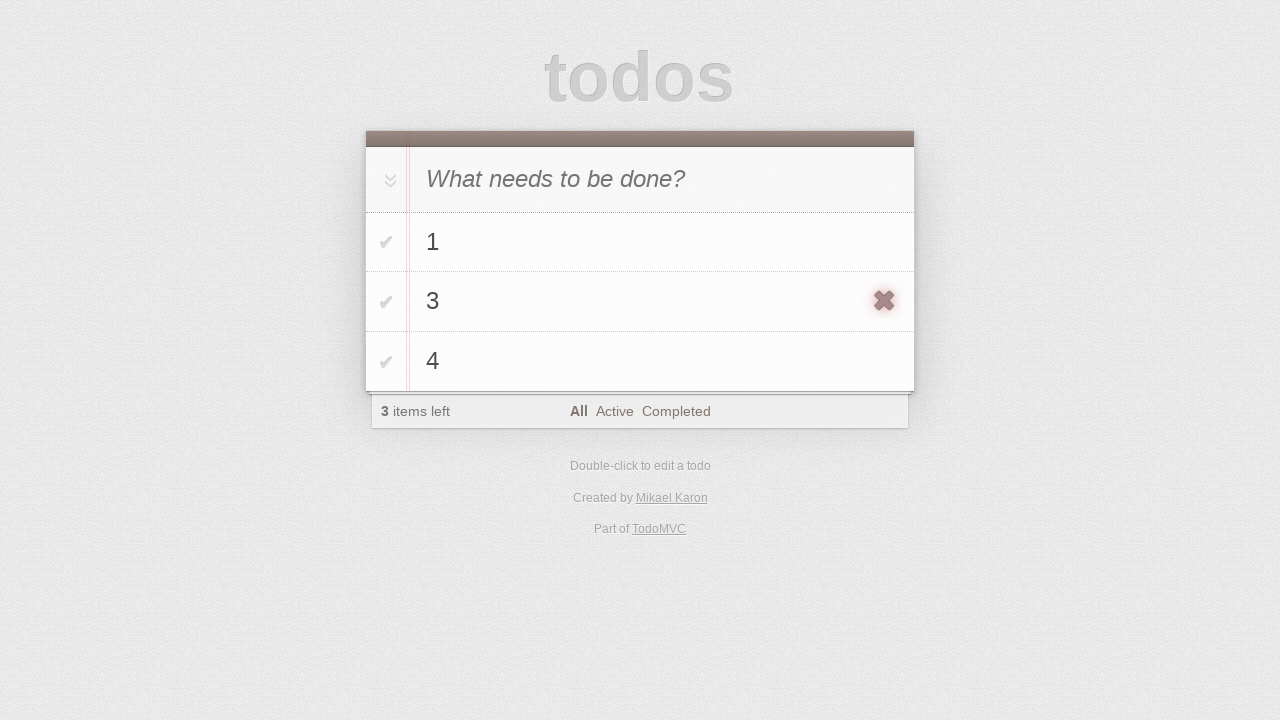

Located task '4' in the task list
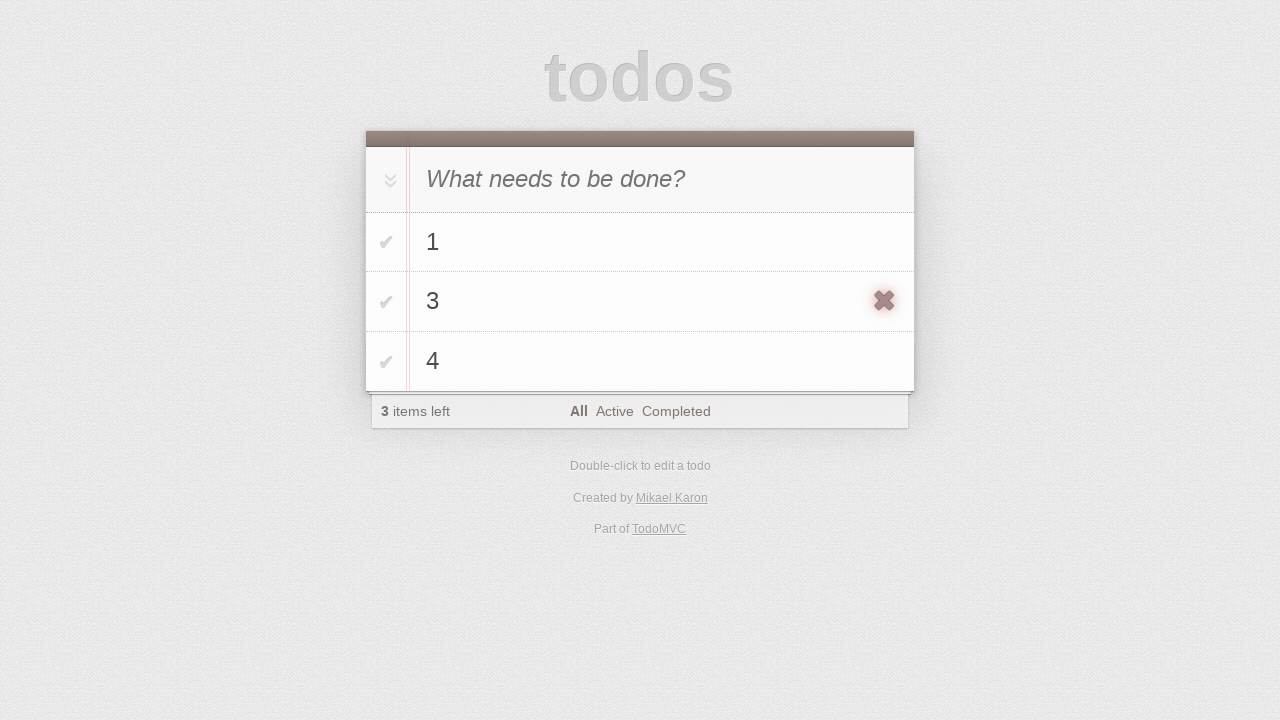

Toggled task '4' as completed at (386, 362) on #todo-list>li >> internal:has-text="4"i >> .toggle
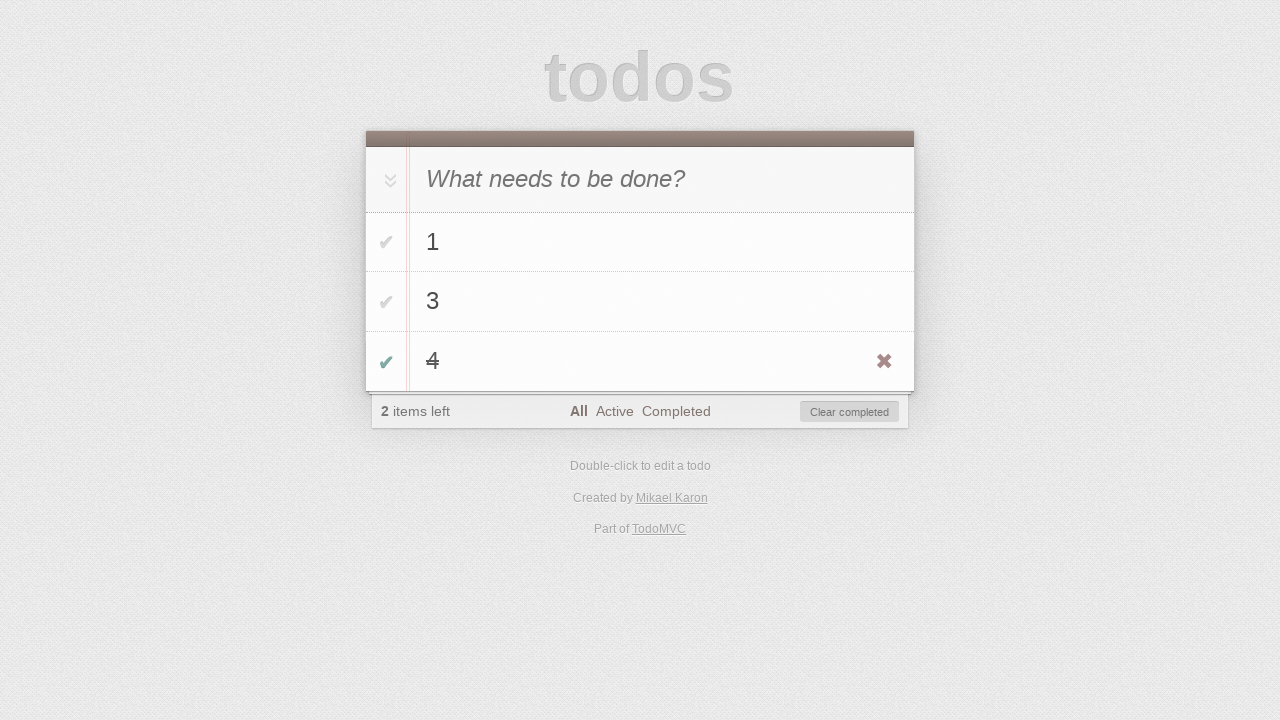

Clicked 'Clear completed' button to remove completed task '4' at (850, 412) on #clear-completed
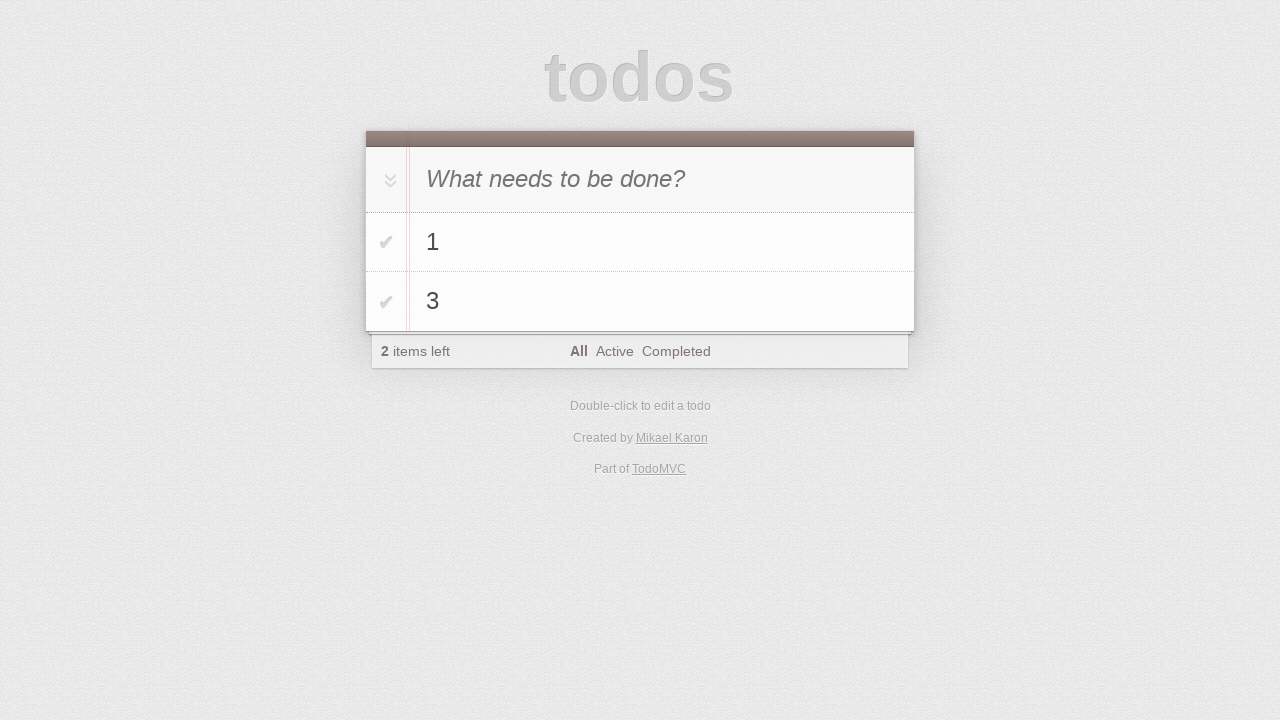

Verified 2 tasks remain ('1' and '3') after clearing completed tasks
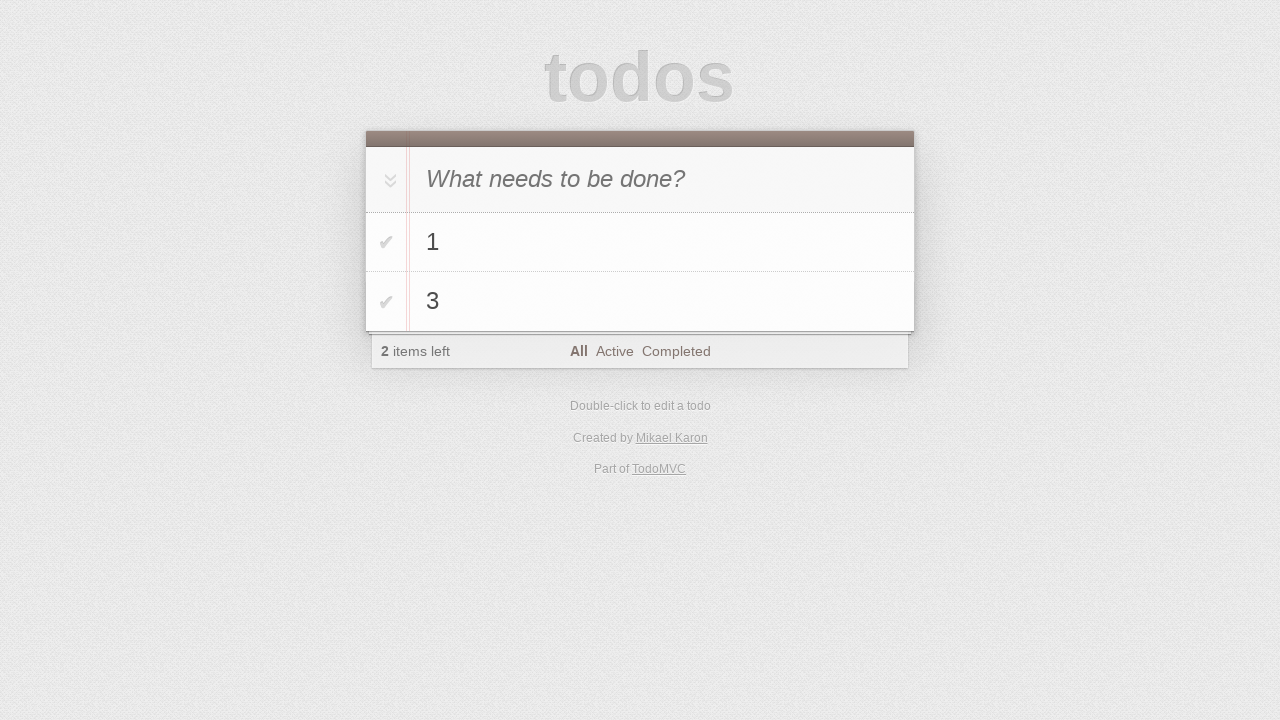

Clicked 'Toggle all' checkbox to mark all tasks as completed at (388, 180) on #toggle-all
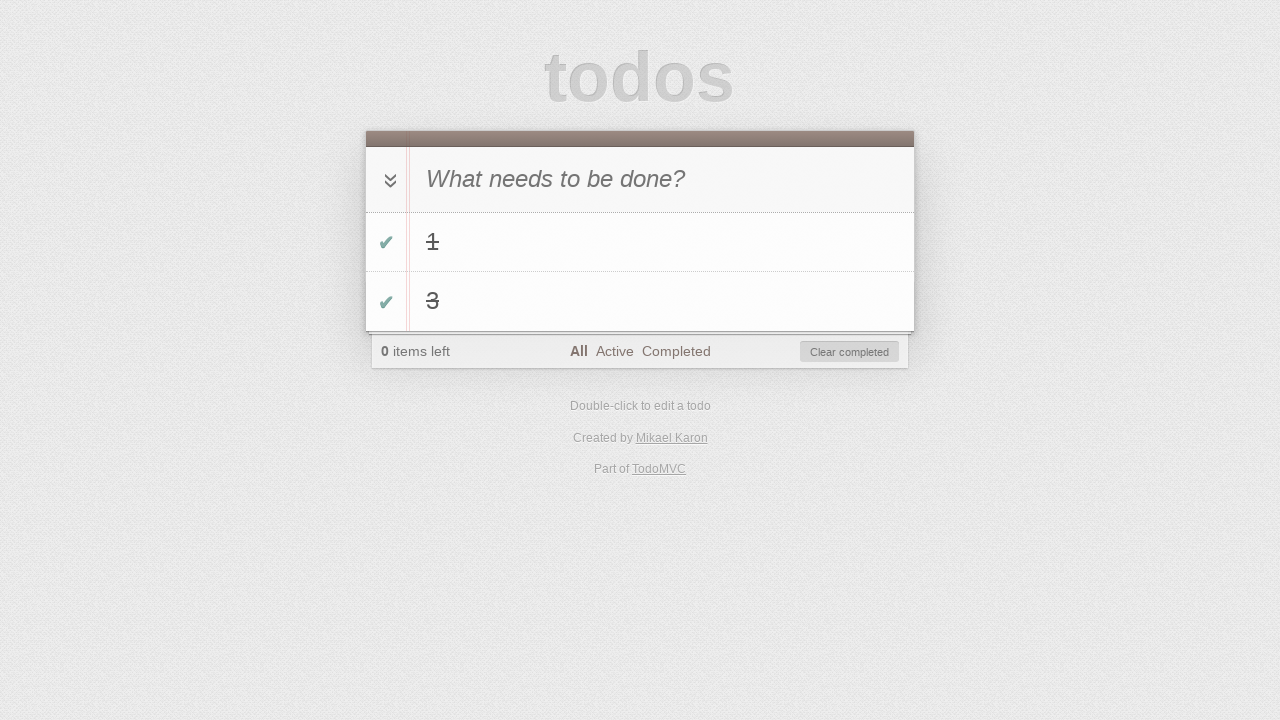

Clicked 'Clear completed' button to remove all completed tasks at (850, 352) on #clear-completed
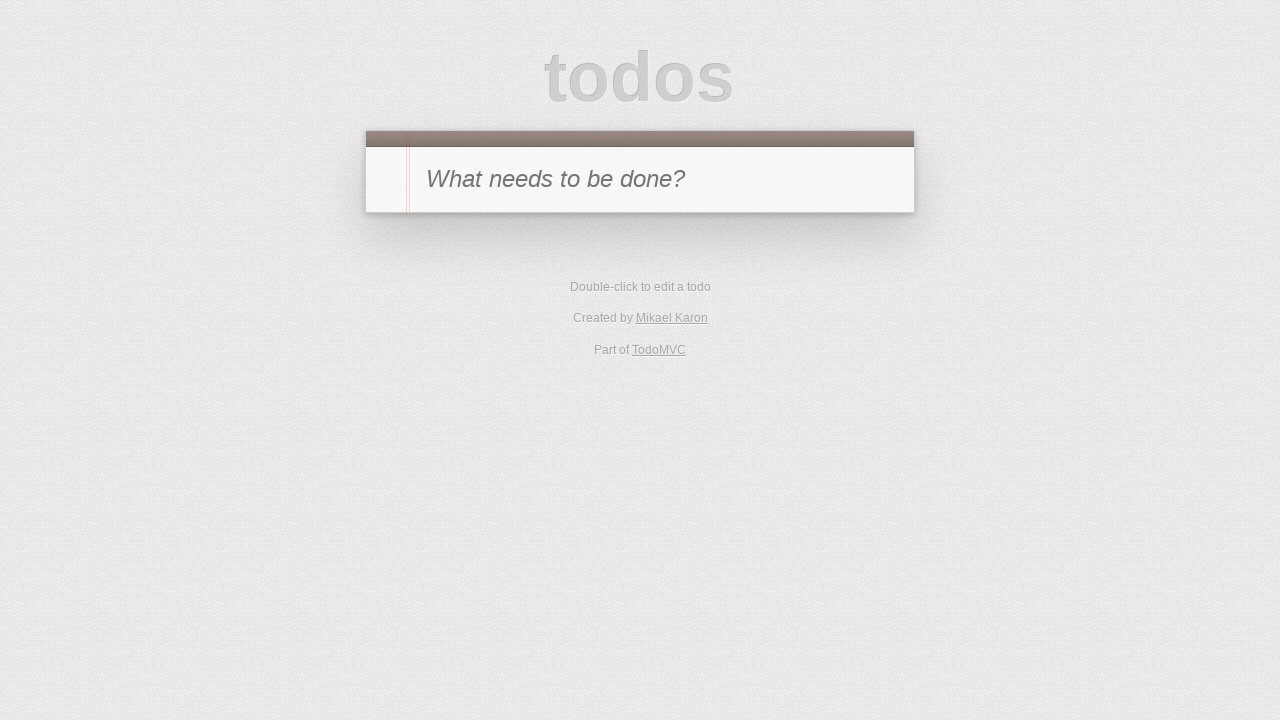

Verified task list is empty - all tasks have been cleared
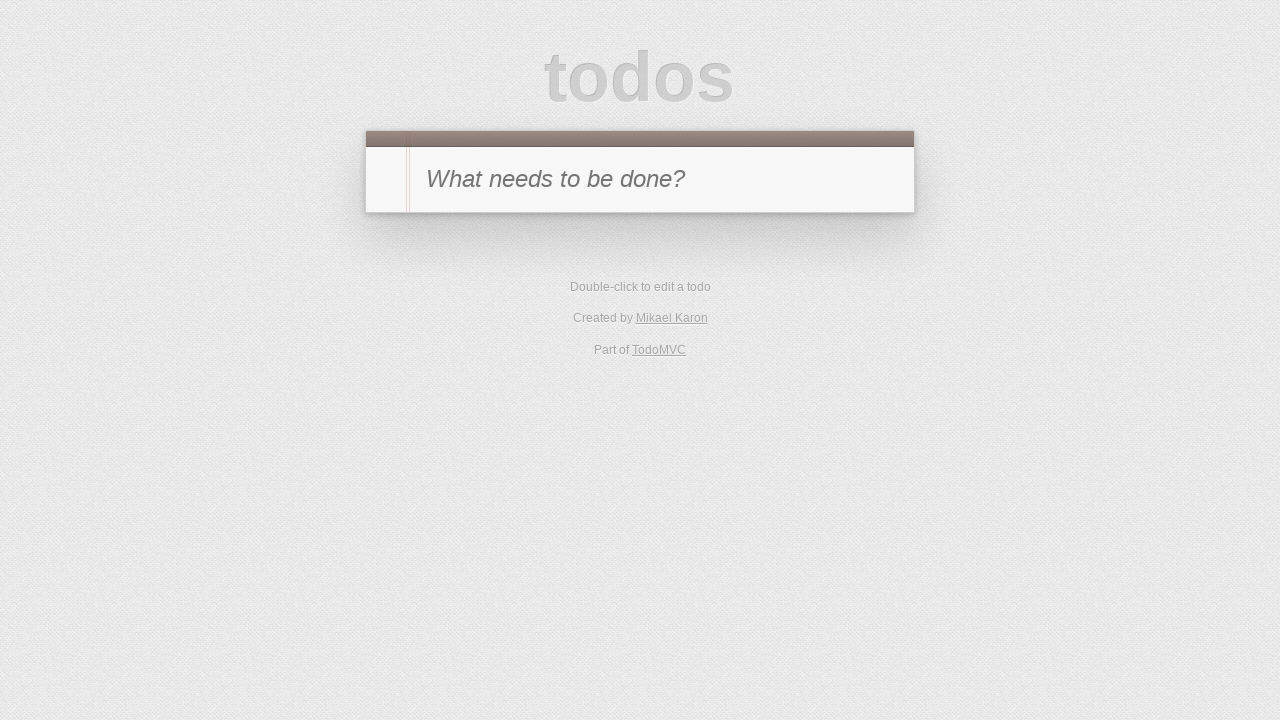

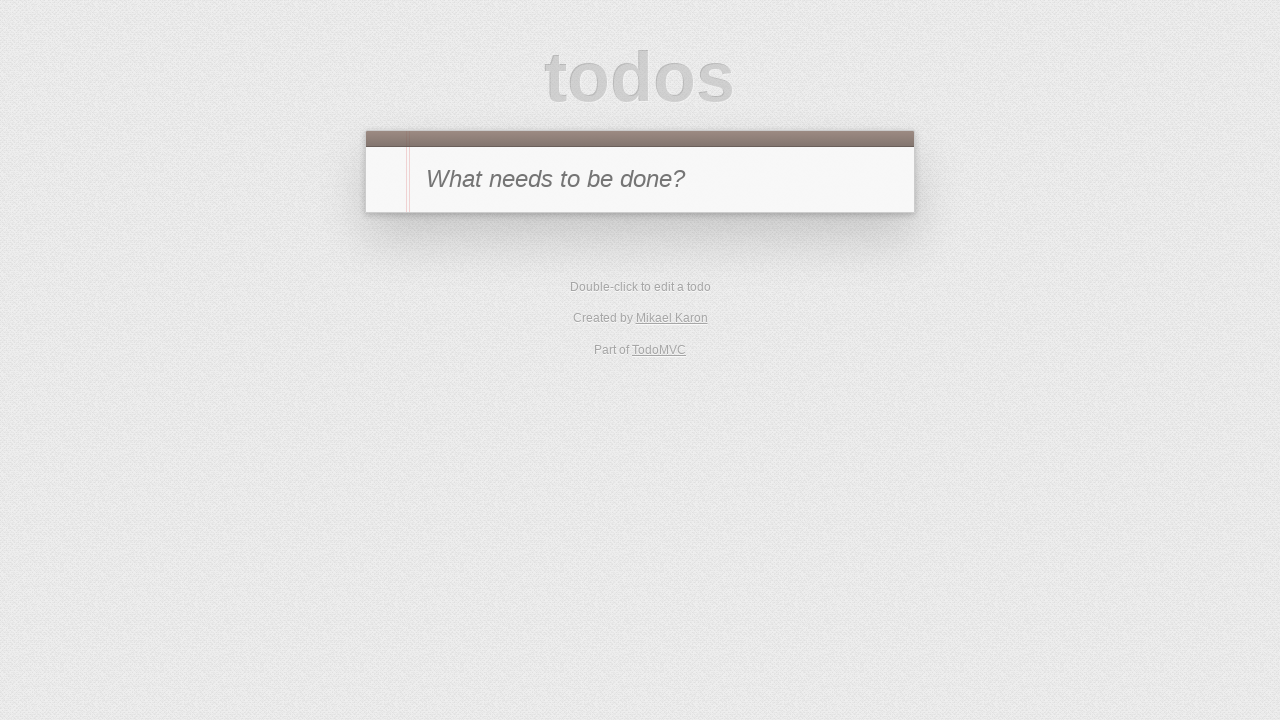